Tests a basic web form by entering text into a text box and clicking the submit button, then verifying a message appears

Starting URL: https://www.selenium.dev/selenium/web/web-form.html

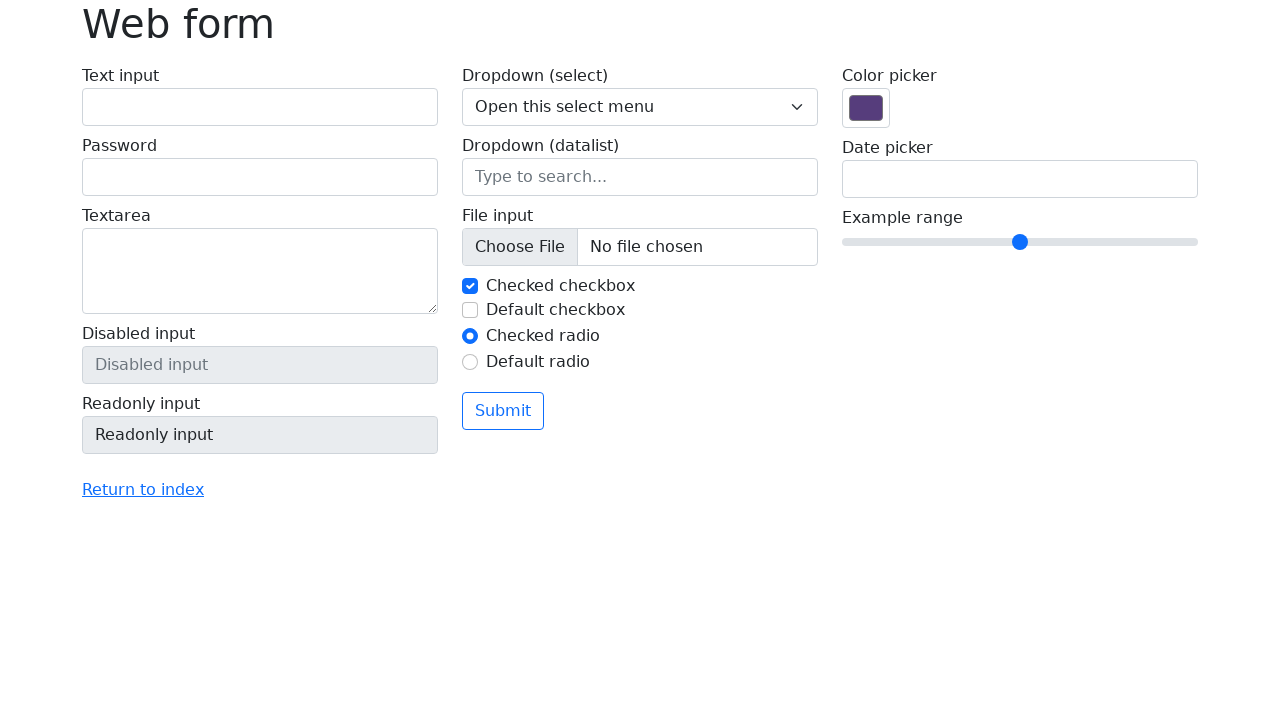

Filled text box with 'Selenium' on input[name='my-text']
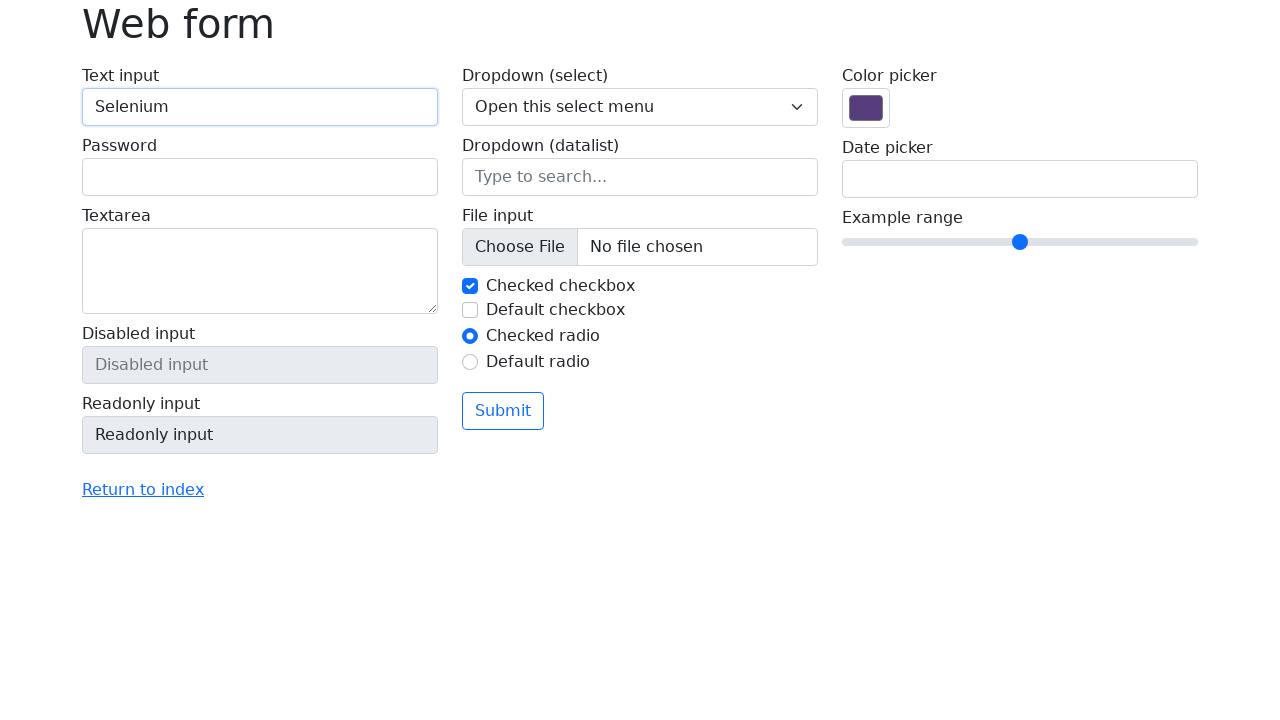

Clicked submit button at (503, 411) on button
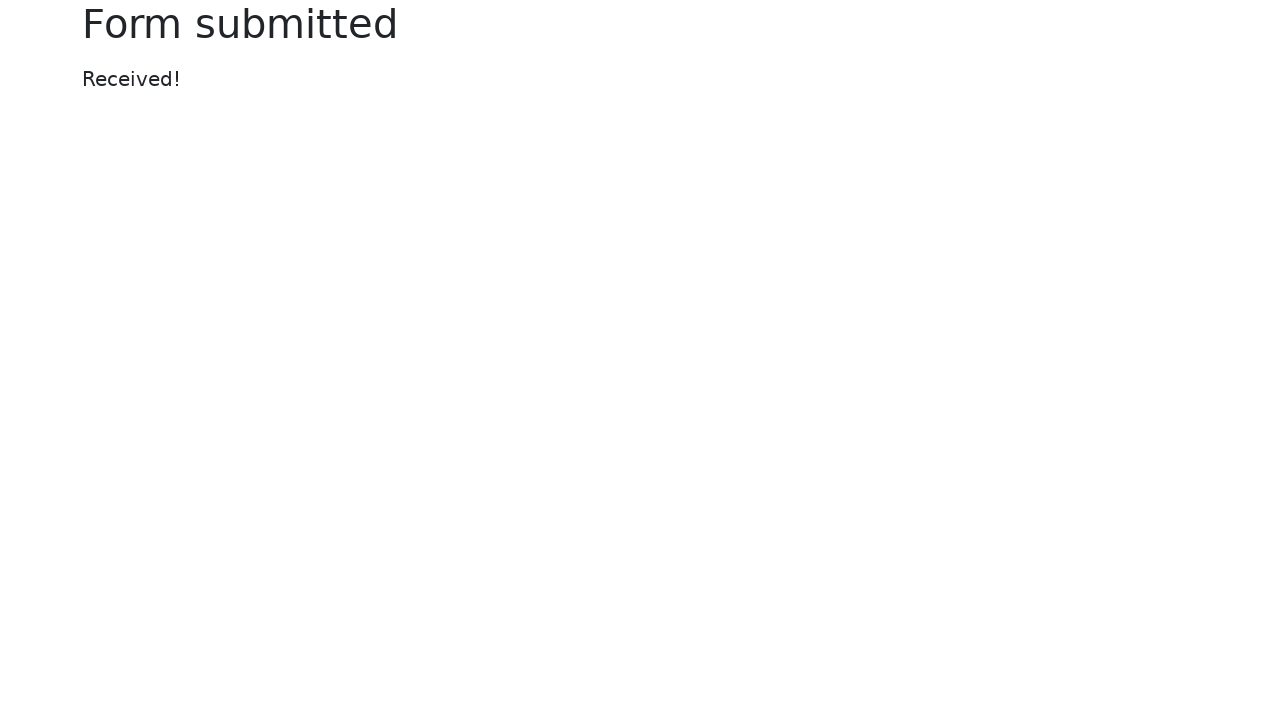

Success message appeared after form submission
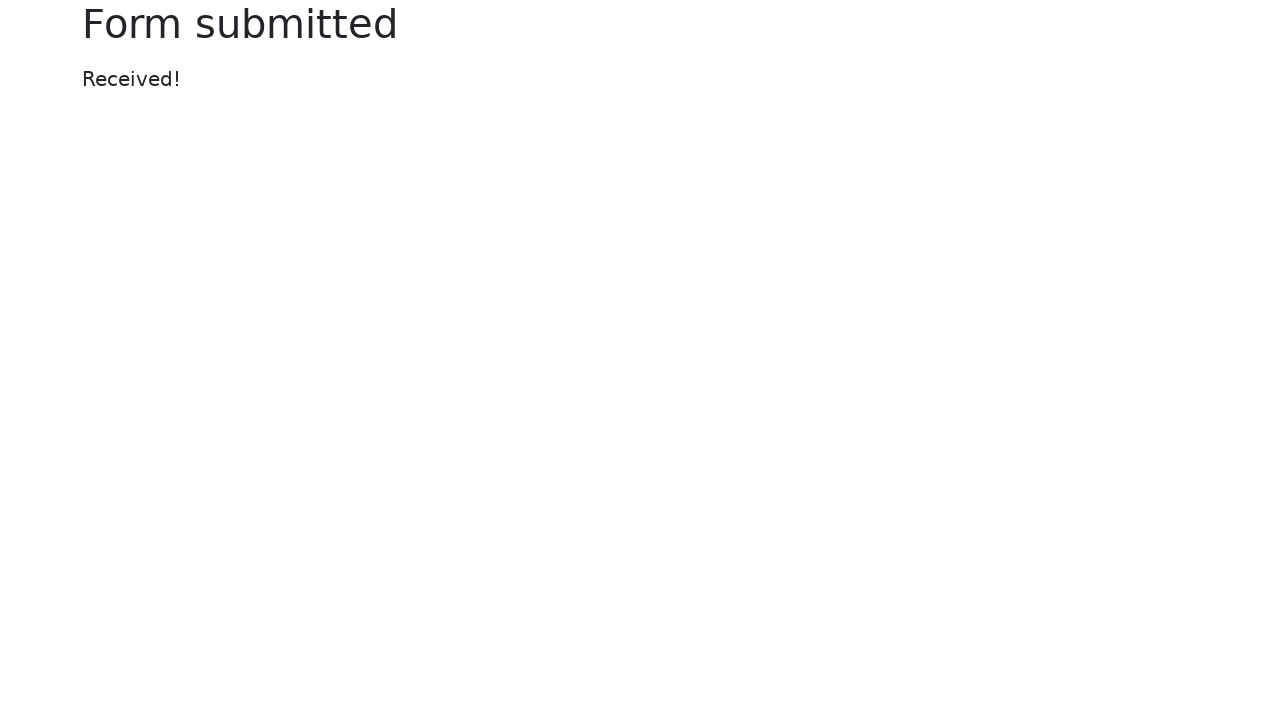

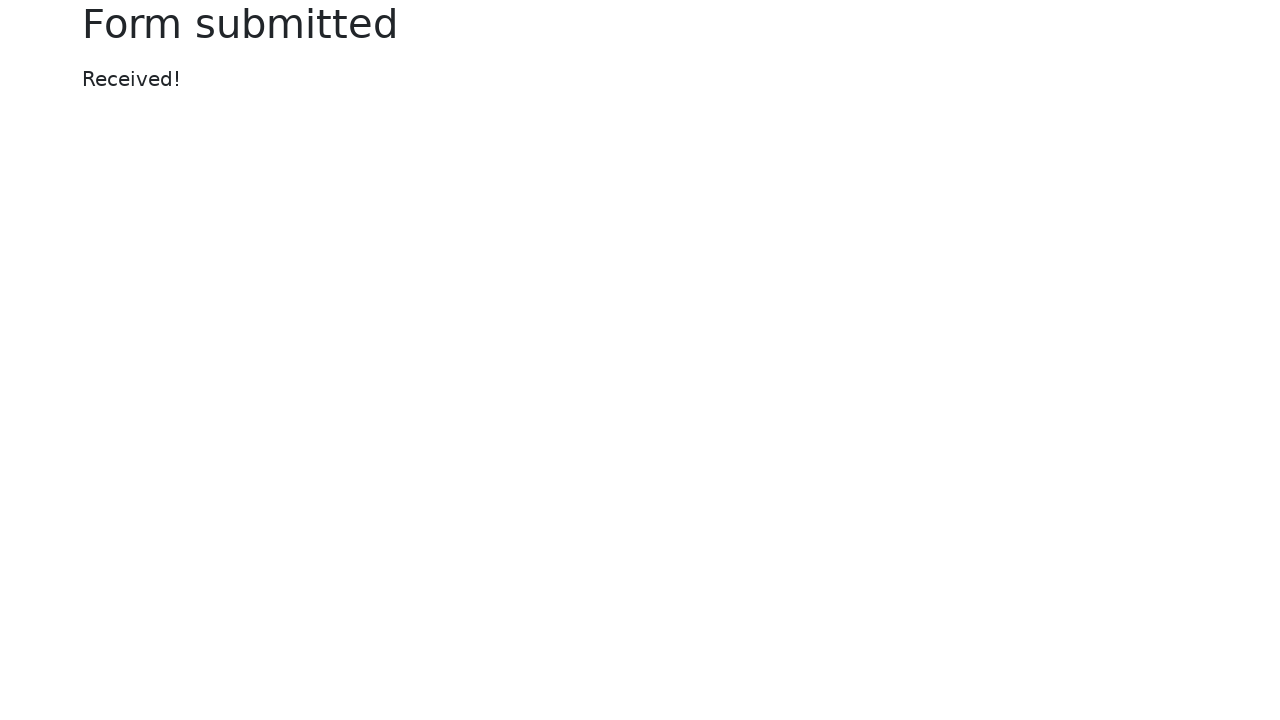